Performs a drag and drop action from a draggable element to a specific offset position

Starting URL: https://crossbrowsertesting.github.io/drag-and-drop

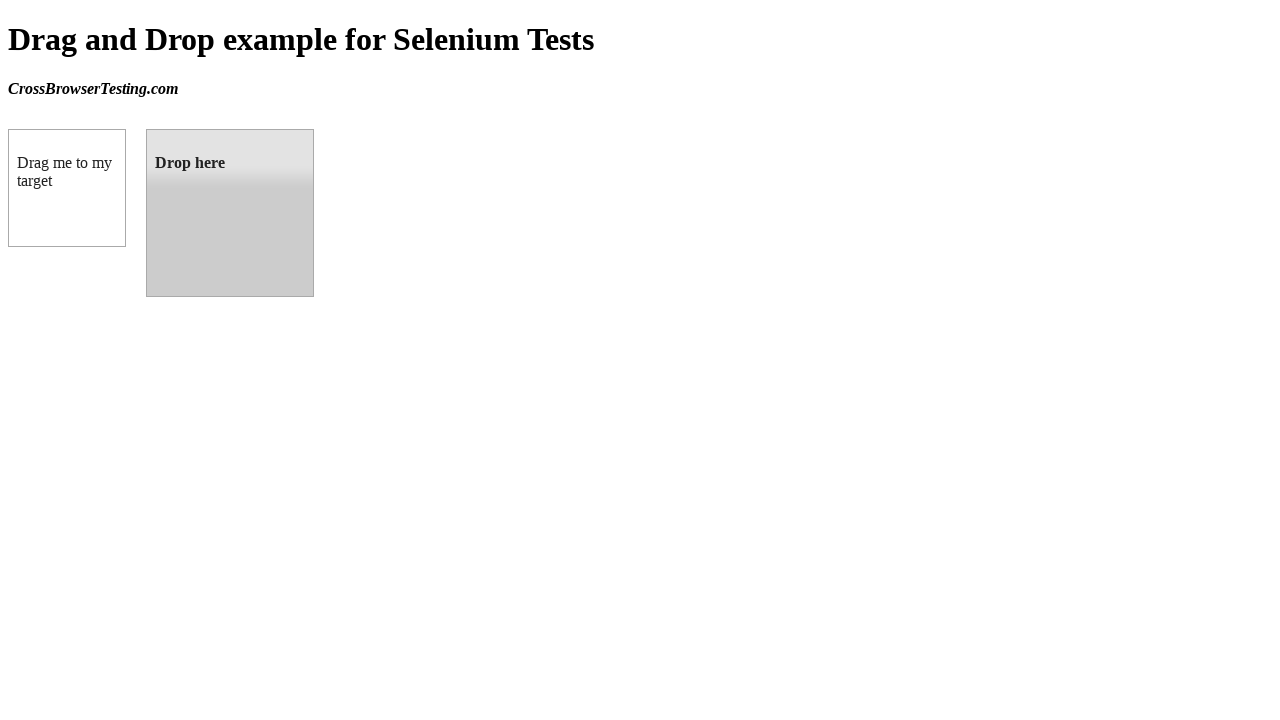

Located draggable source element
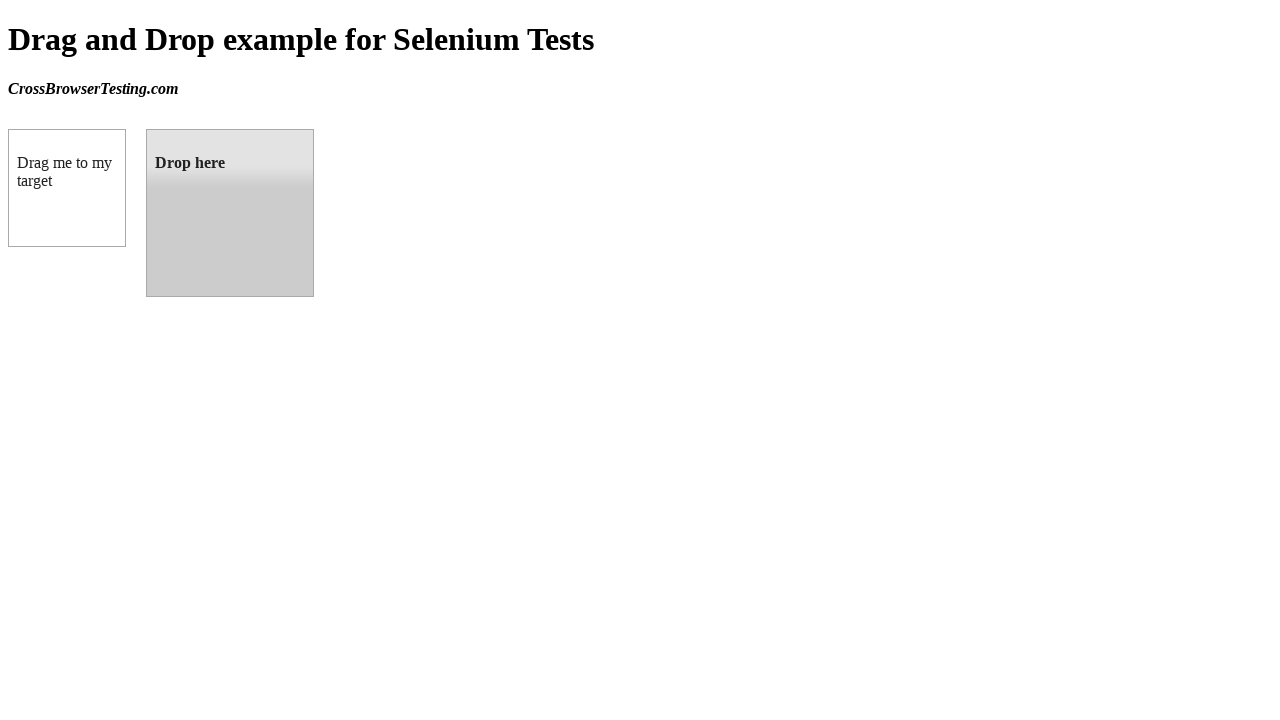

Located droppable target element
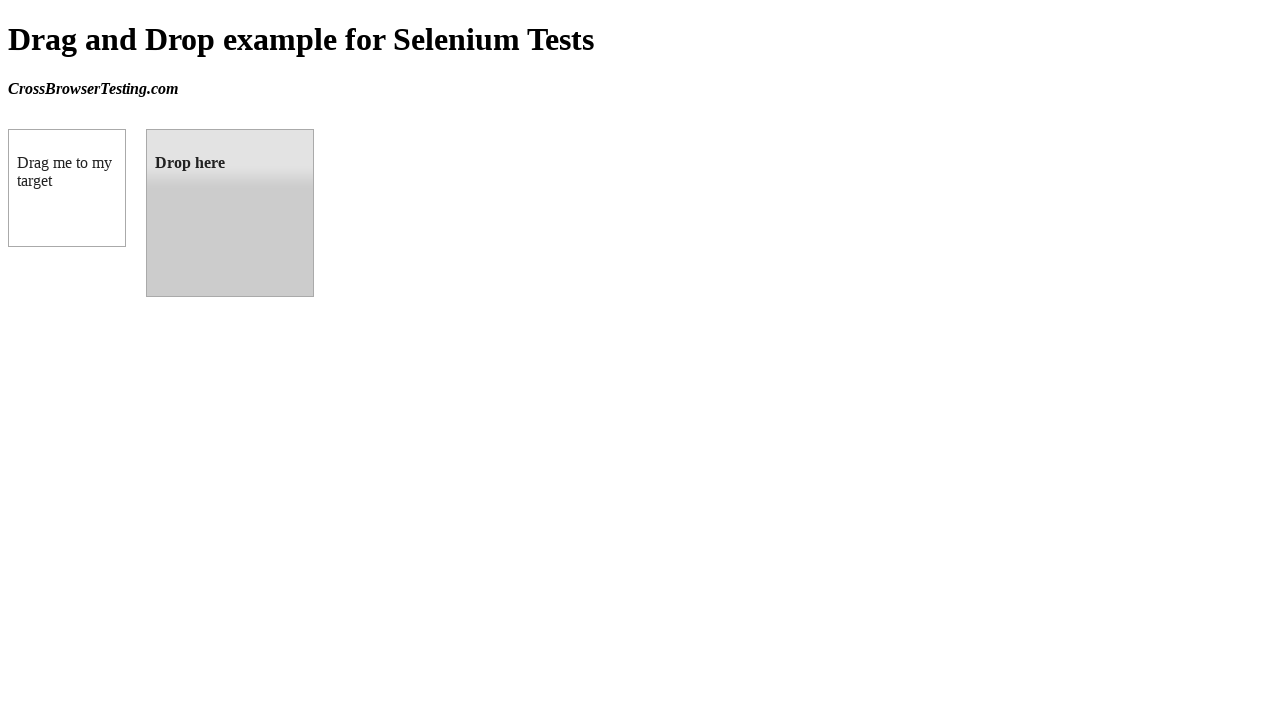

Retrieved target element bounding box
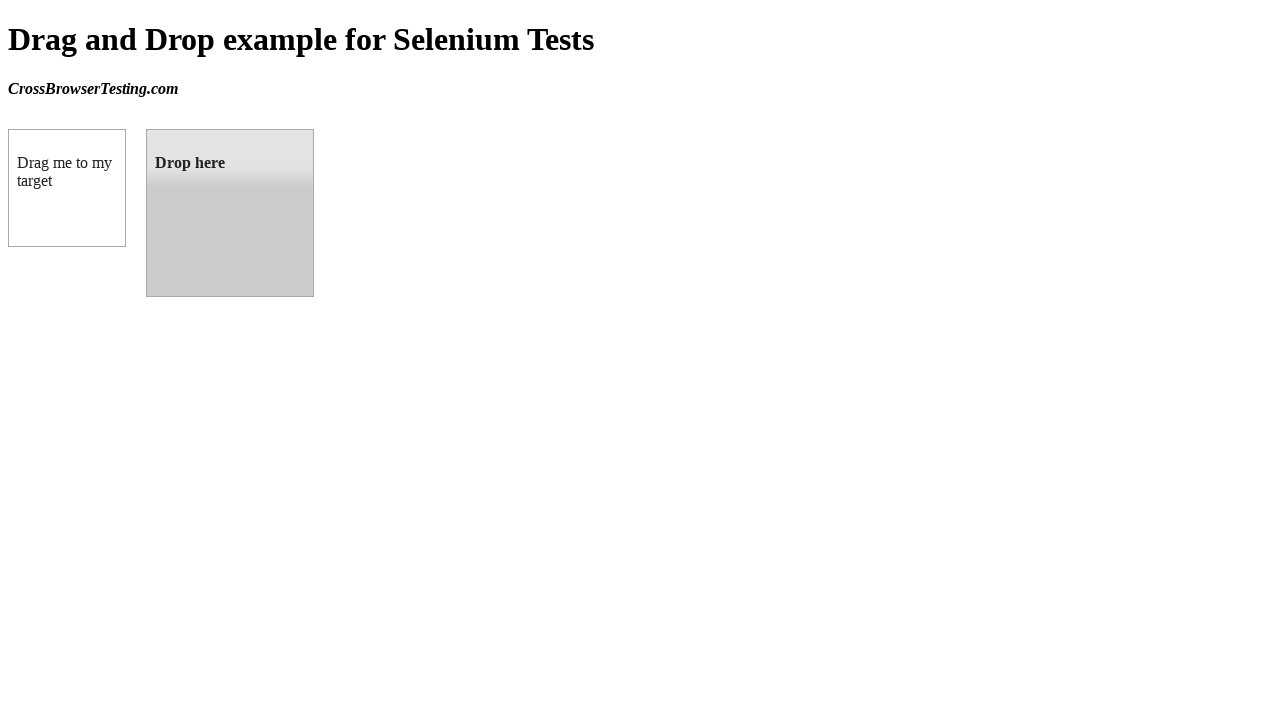

Performed drag and drop from source element to target element at (230, 213)
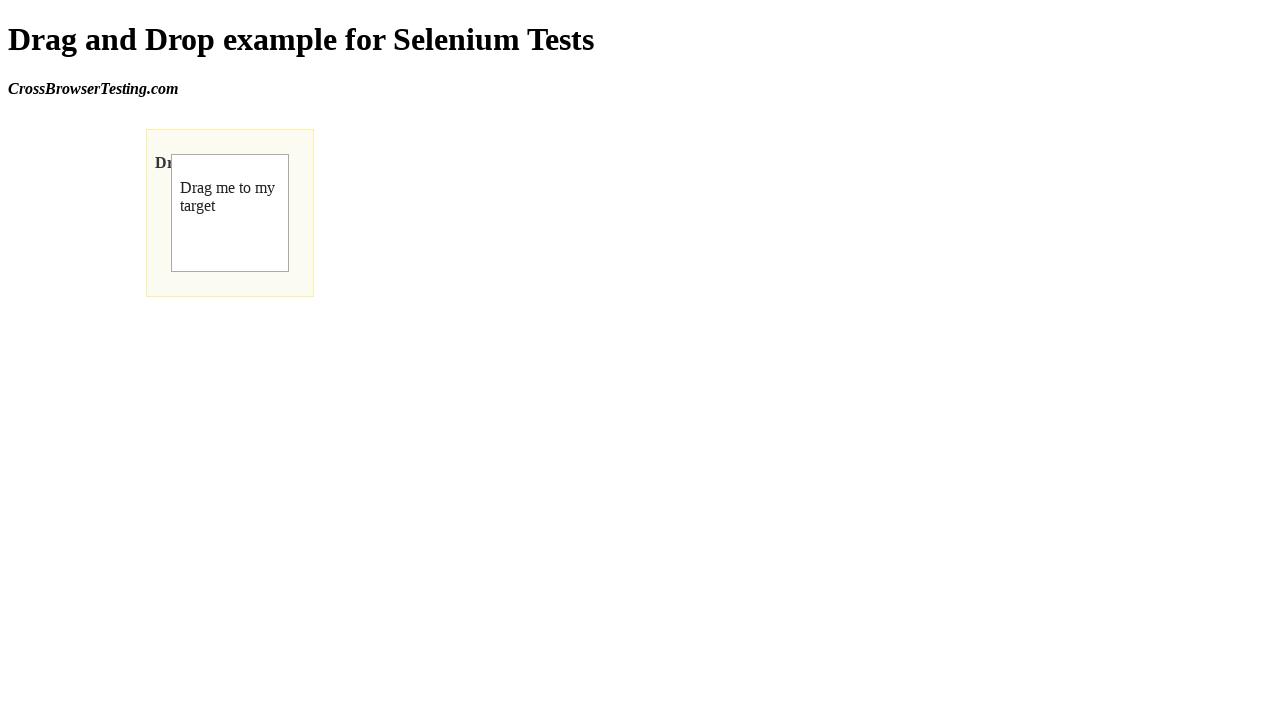

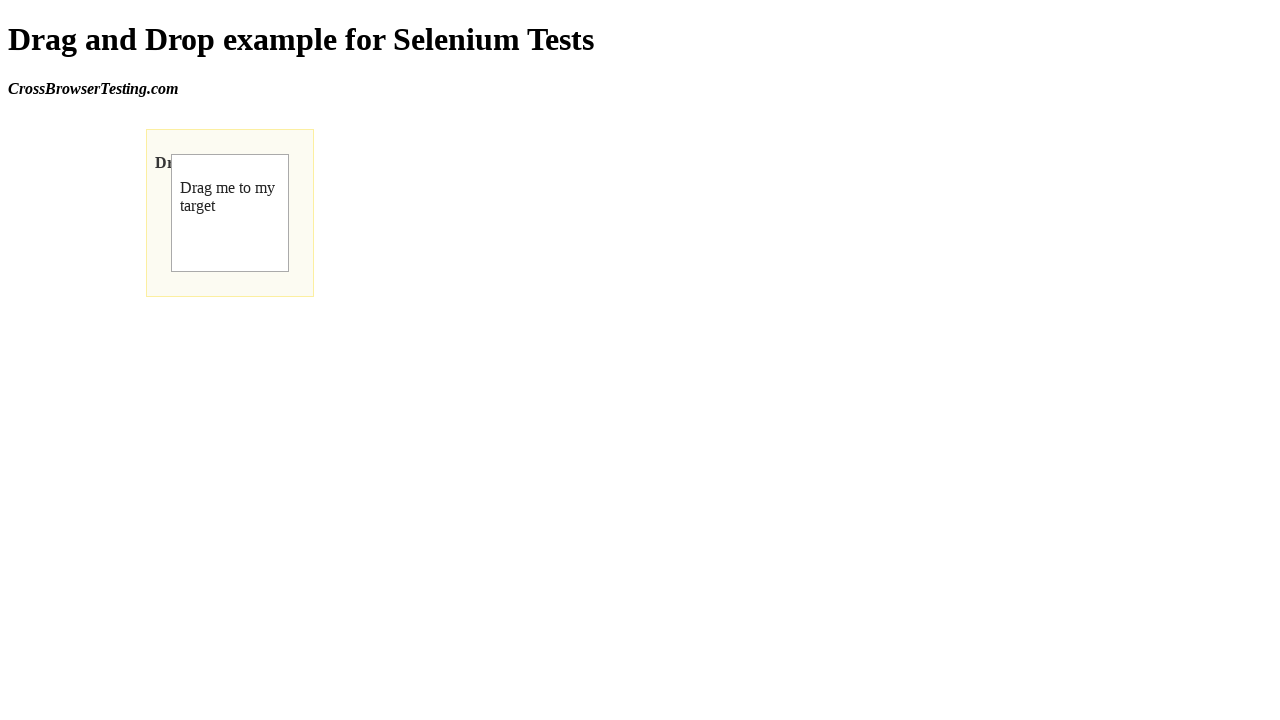